Tests registration form validation when username exceeds maximum length (more than 39 characters)

Starting URL: https://practice.expandtesting.com/register

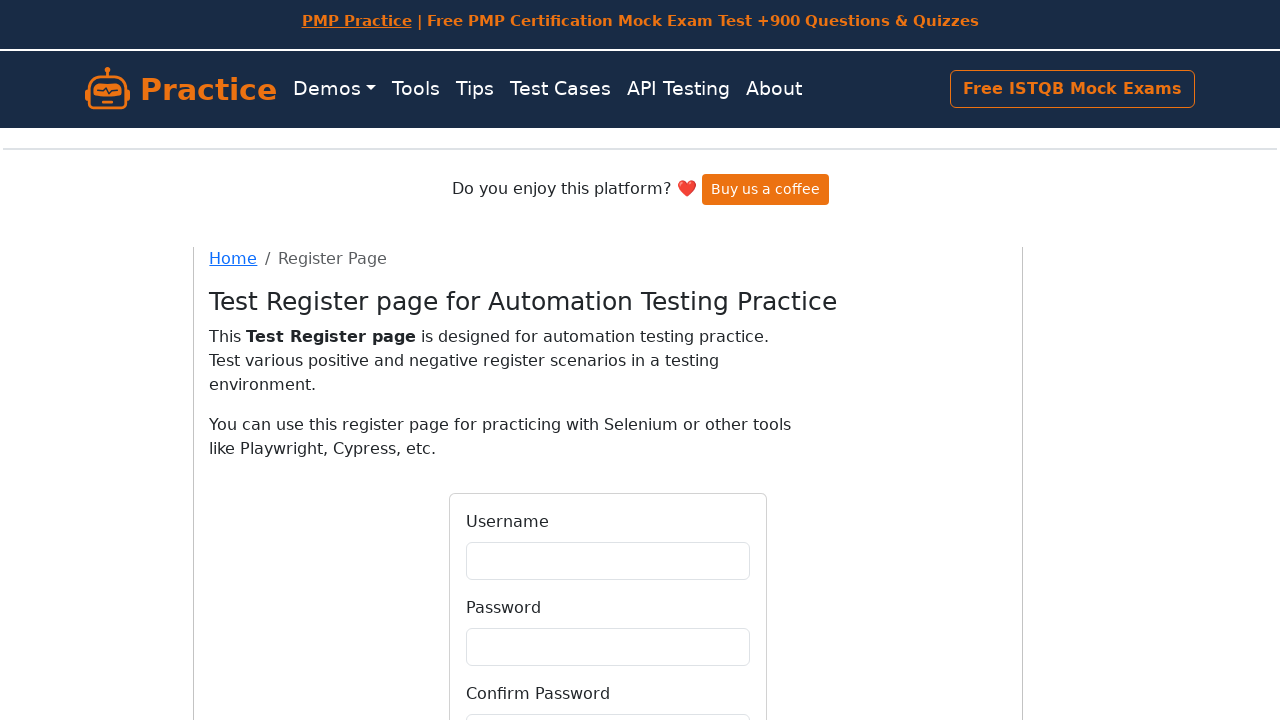

Filled username field with 45 character string (exceeds maximum length) on input[name='username'], #username, input[placeholder*='username' i]
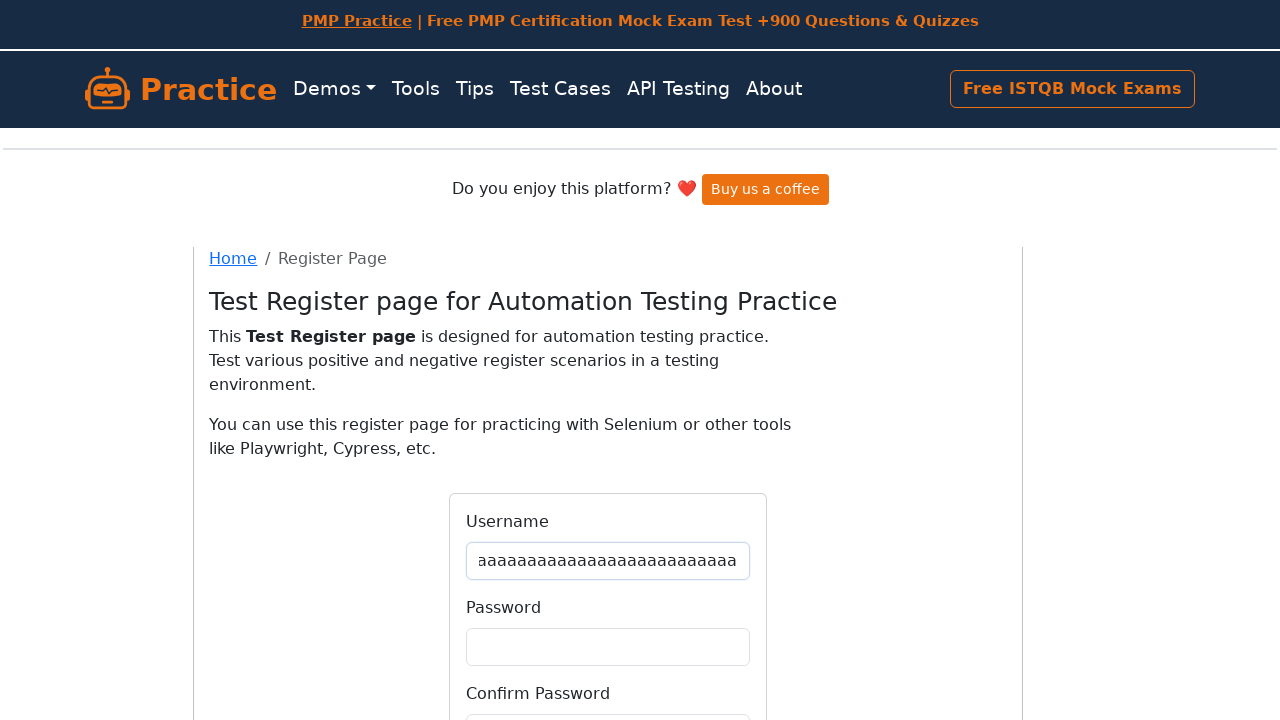

Filled password field with 'ValidPass321' on input[name='password'], #password, input[type='password']
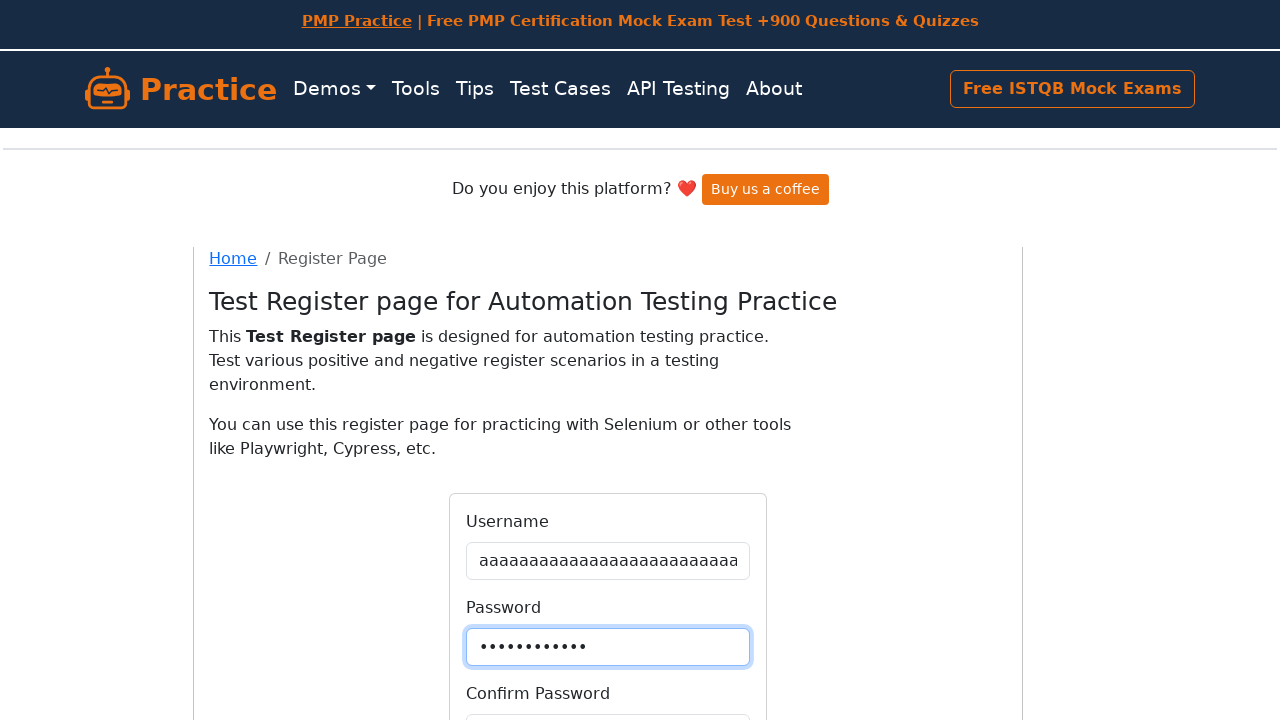

Filled confirm password field with 'ValidPass321' on input[name='confirmPassword'], #confirmPassword, input[type='password']:nth-of-t
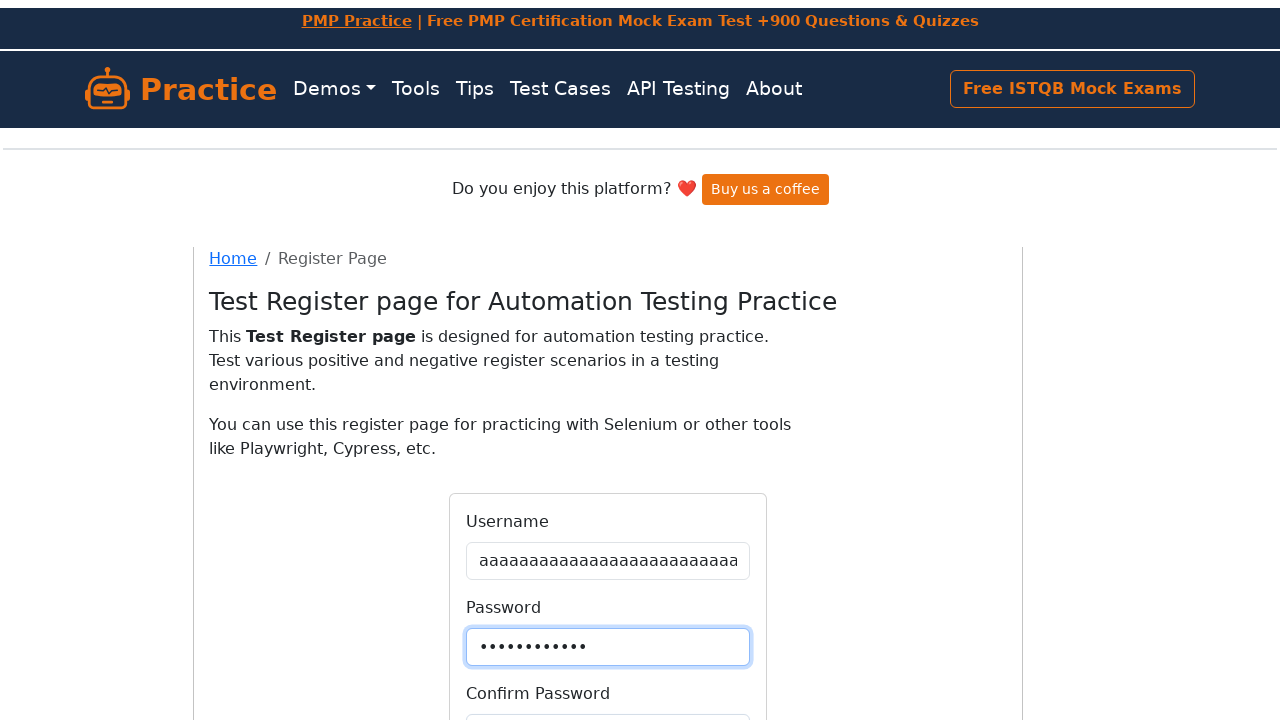

Clicked register button to submit form at (608, 564) on button[type='submit'], input[type='submit'], button:has-text('Register')
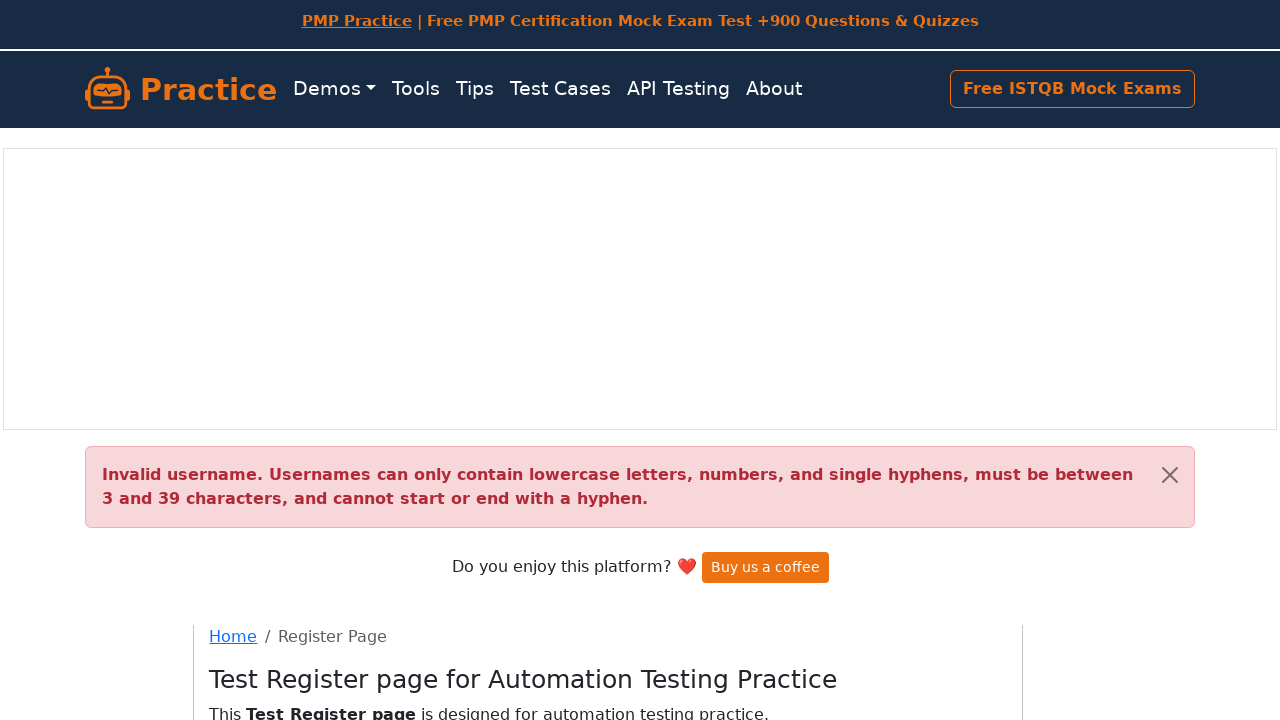

Verified error message 'Invalid username' appeared for oversized username
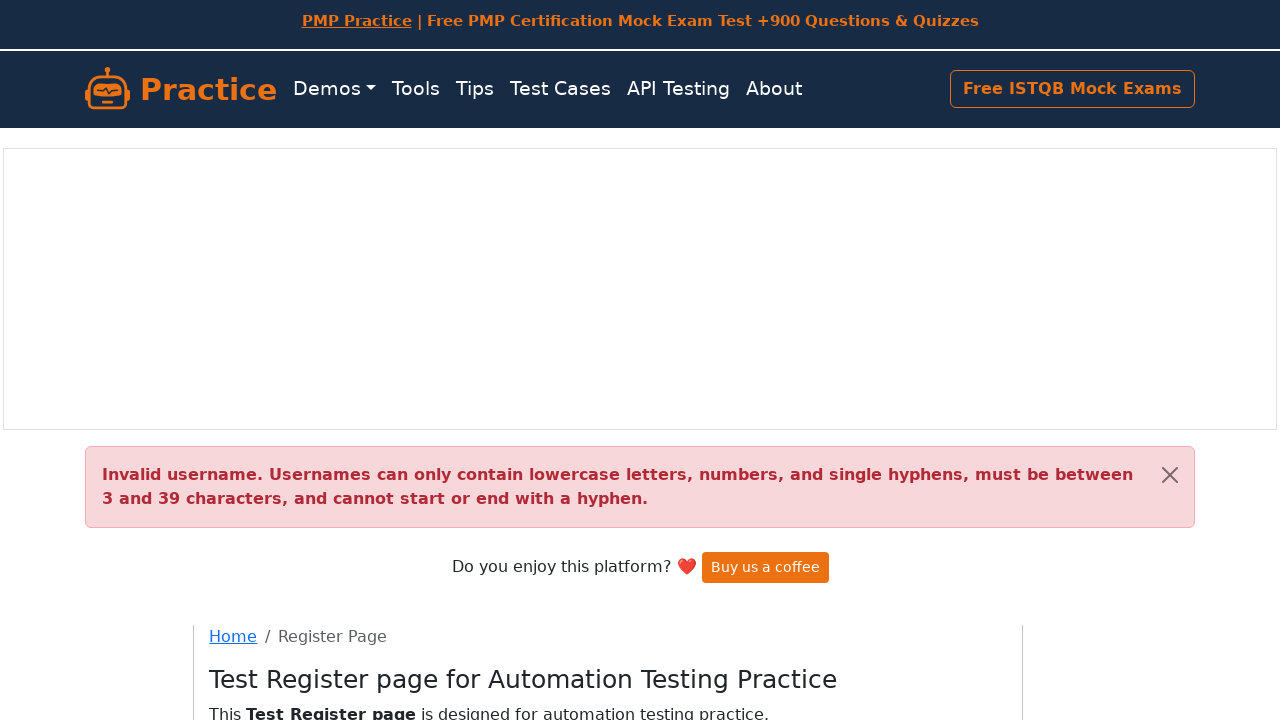

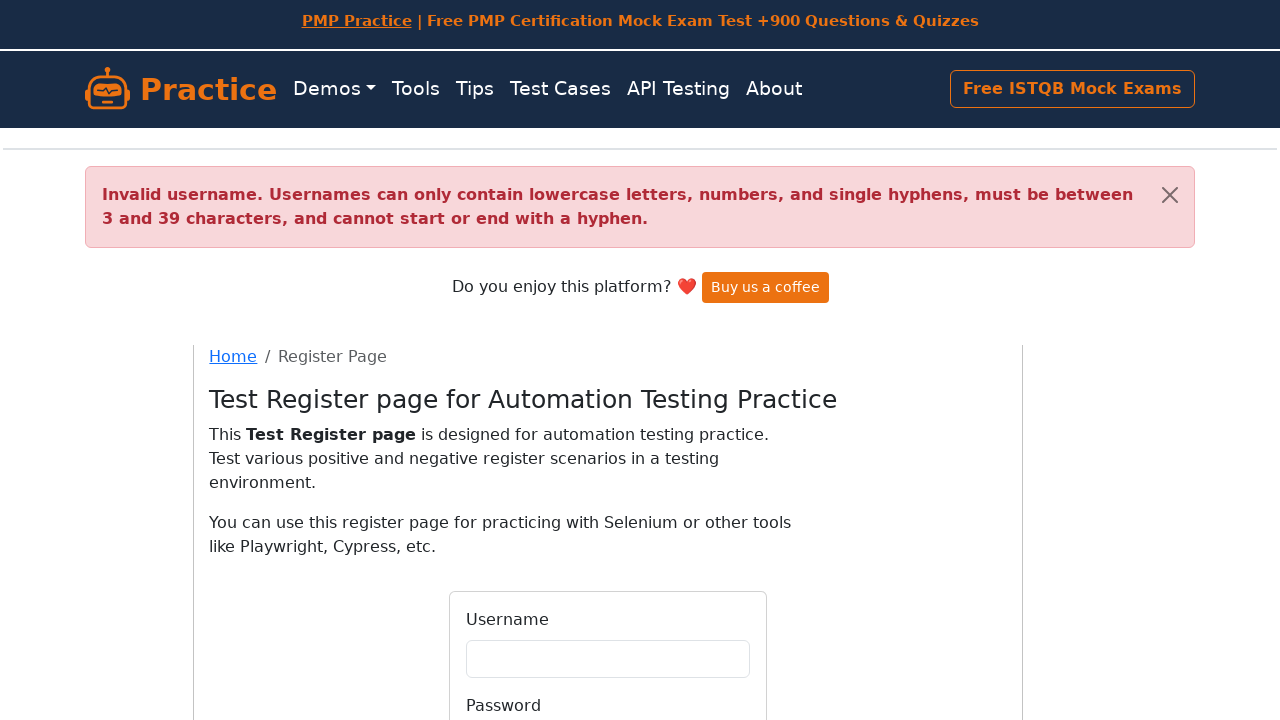